Tests table handling functionality including counting rows/columns, selecting product checkboxes by name, and navigating through pagination to interact with table data across multiple pages.

Starting URL: https://testautomationpractice.blogspot.com/

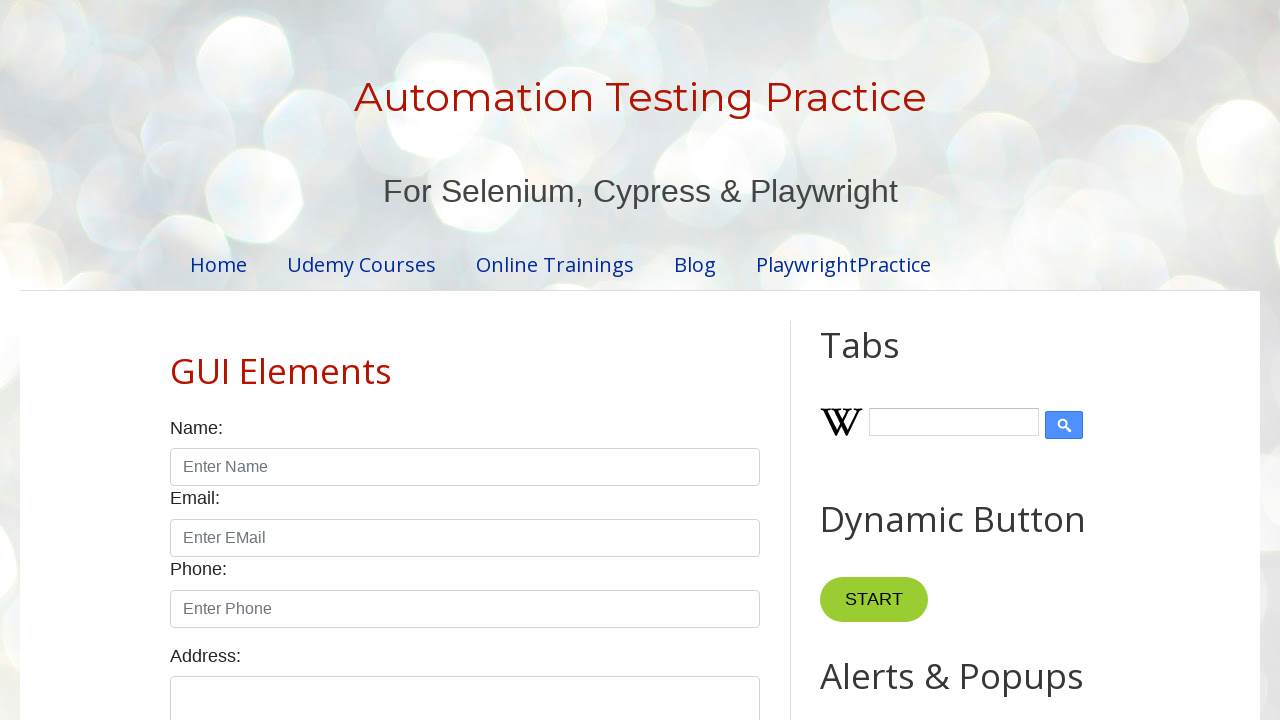

Located product table and its rows/columns
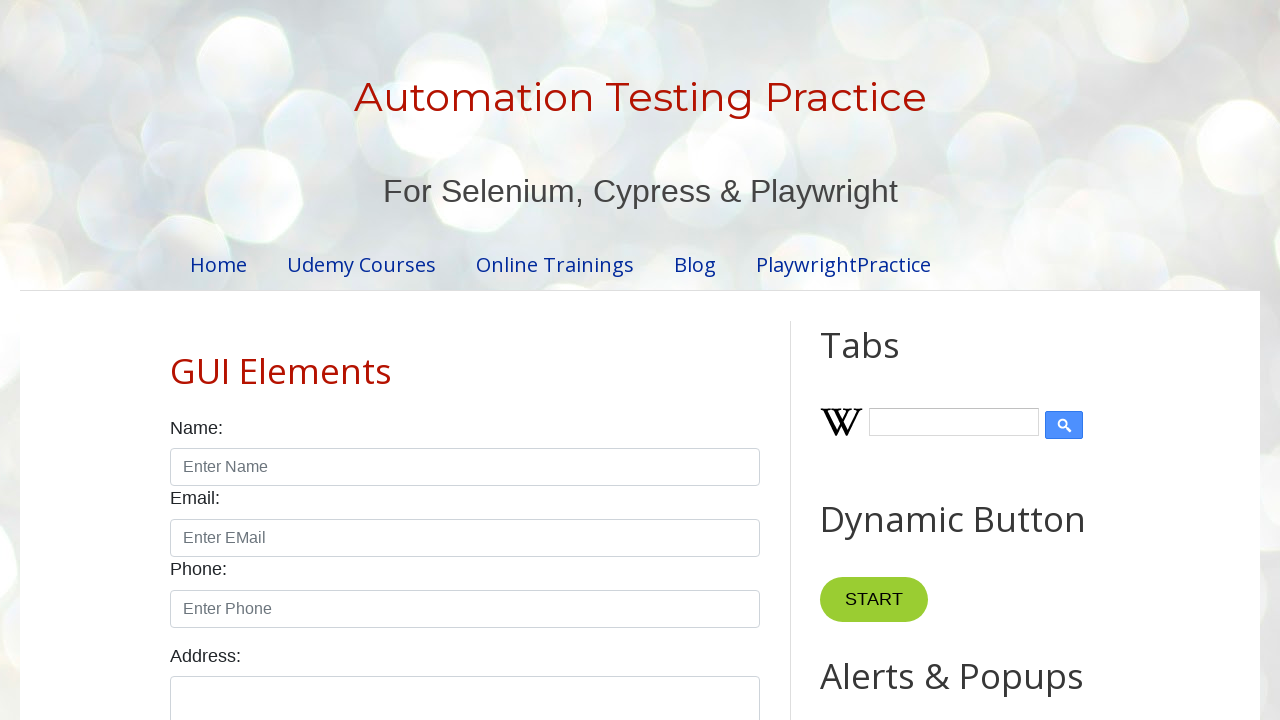

Product table loaded and visible
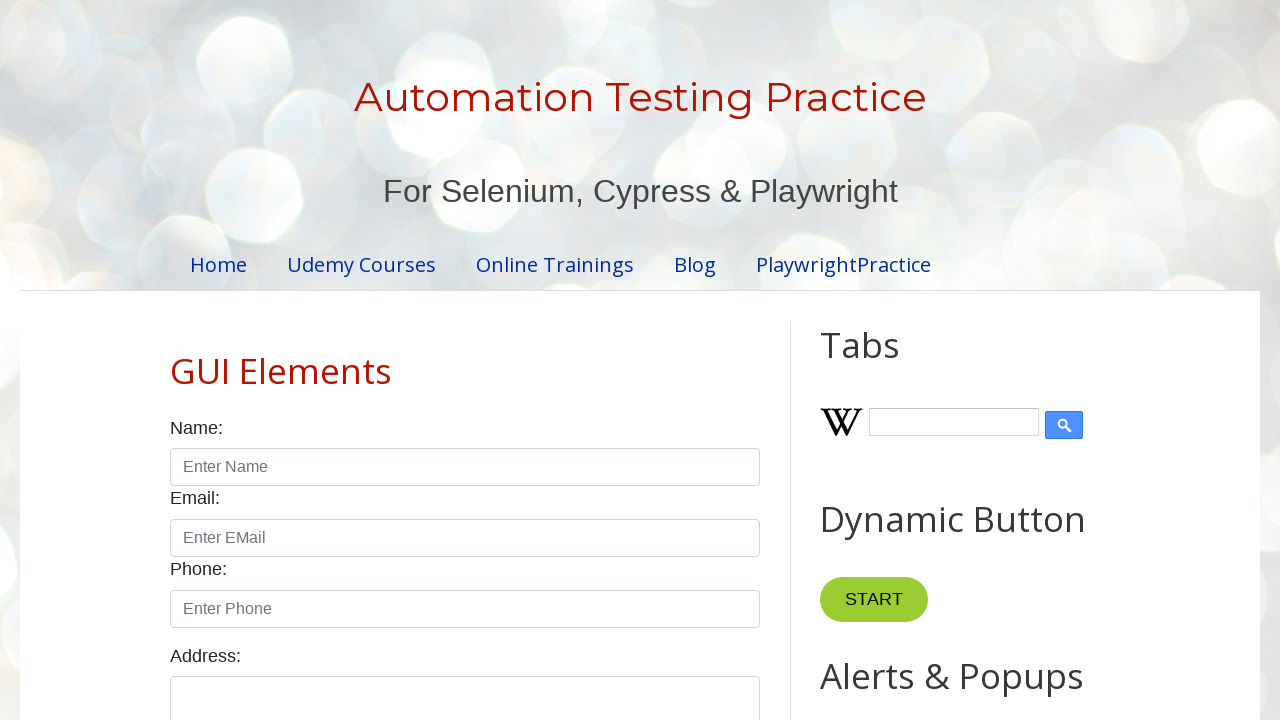

Selected Smartwatch product checkbox at (651, 361) on xpath=//table[@id='productTable']/tbody/tr >> internal:has-text="Smartwatch"i >>
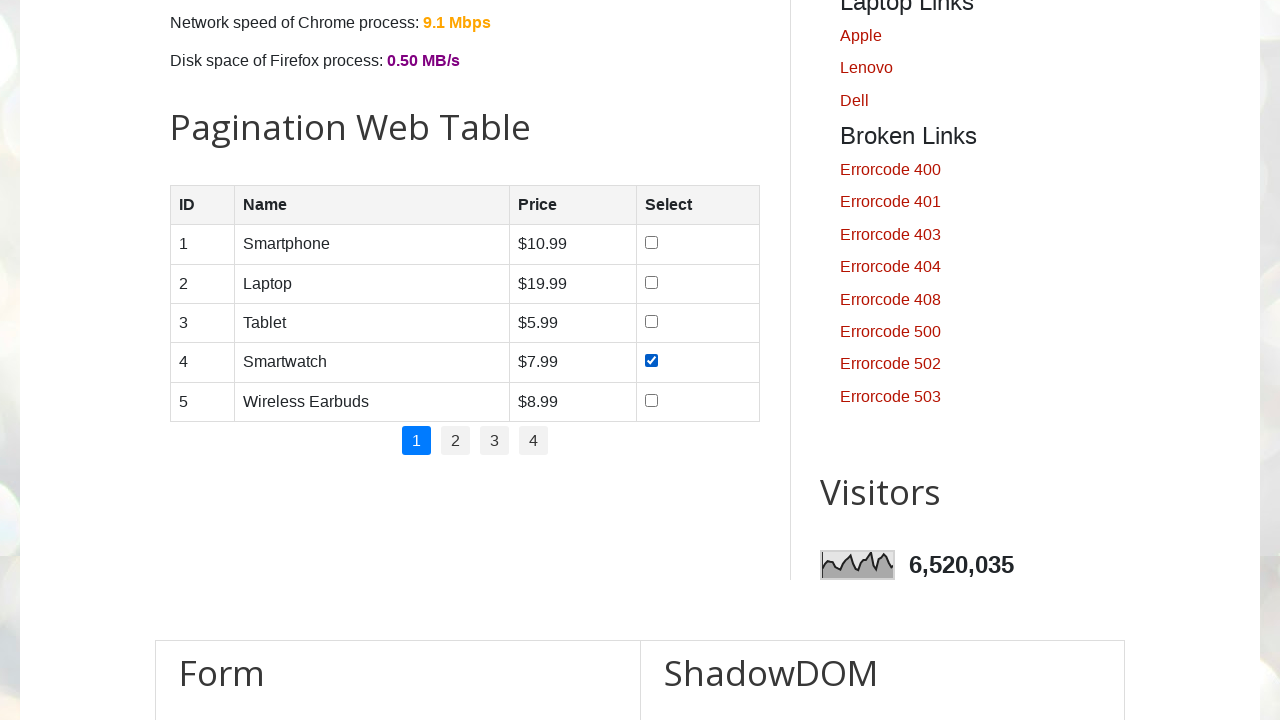

Selected Tablet product checkbox at (651, 321) on xpath=//table[@id='productTable']/tbody/tr >> internal:has-text="Tablet"i >> int
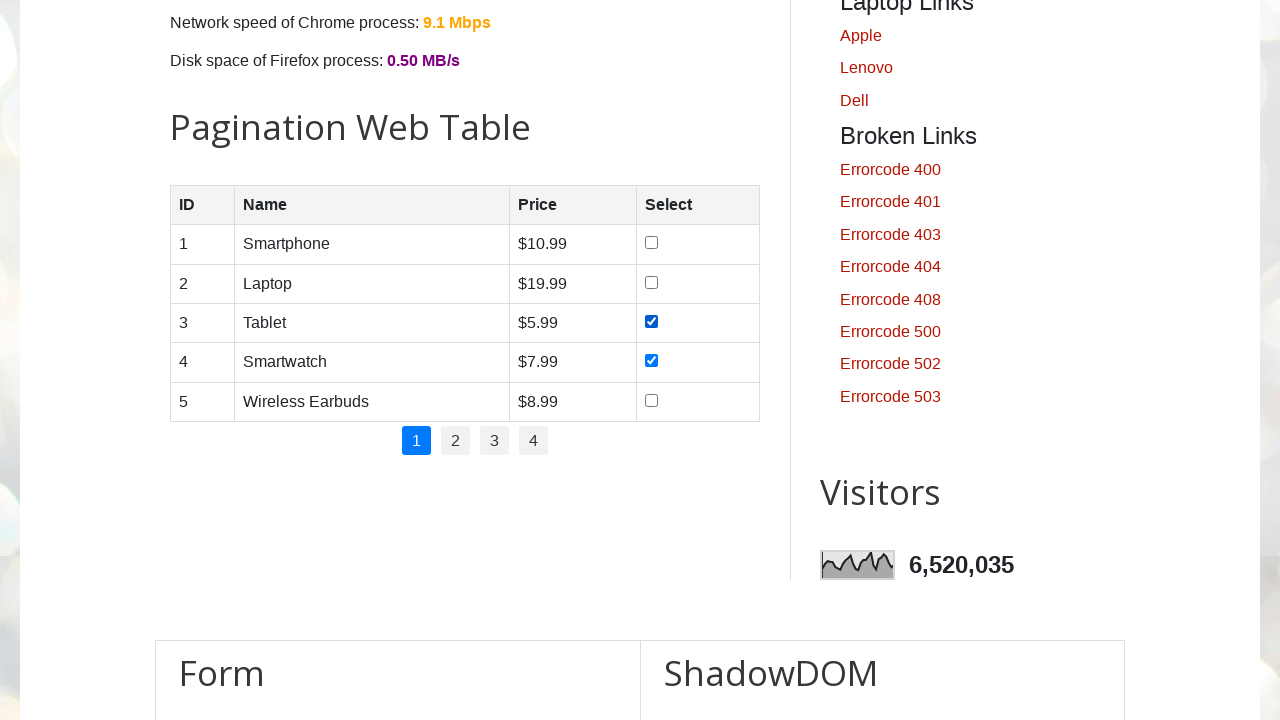

Selected Smartphone product checkbox at (651, 243) on xpath=//table[@id='productTable']/tbody/tr >> internal:has-text="Smartphone"i >>
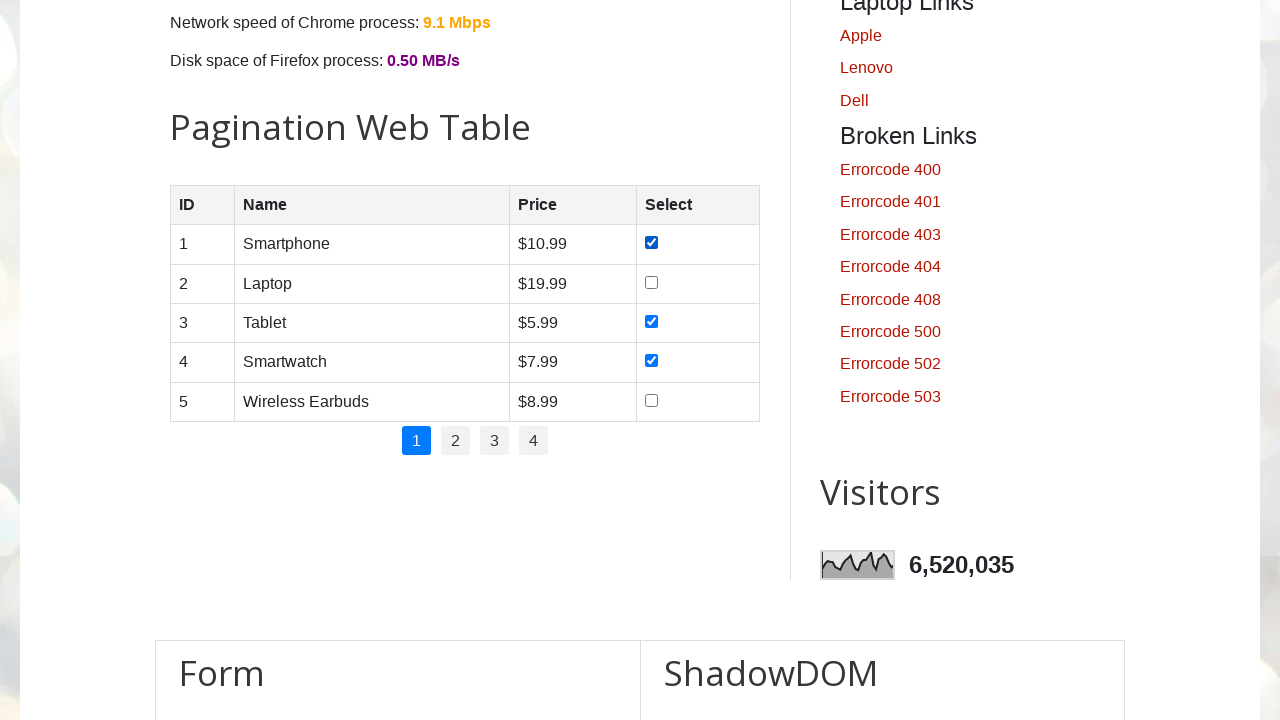

Selected Laptop product checkbox at (651, 282) on xpath=//table[@id='productTable']/tbody/tr >> internal:has-text="Laptop"i >> int
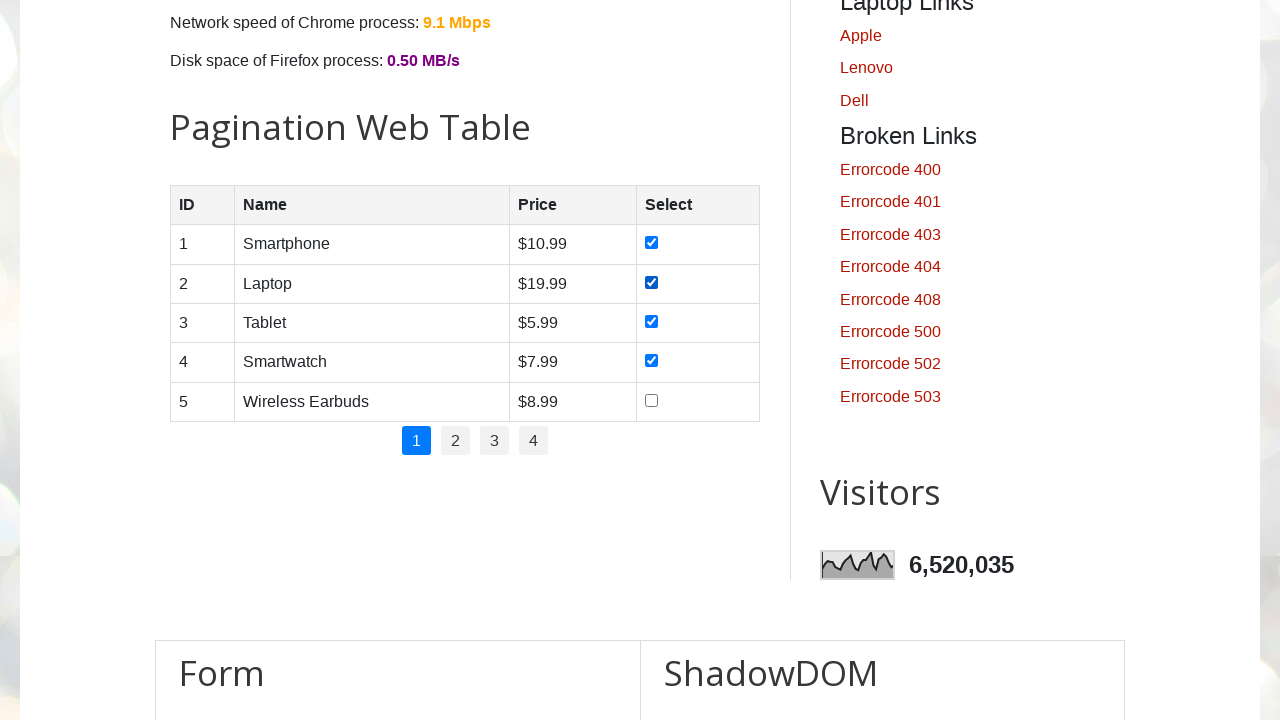

Located 4 pagination links
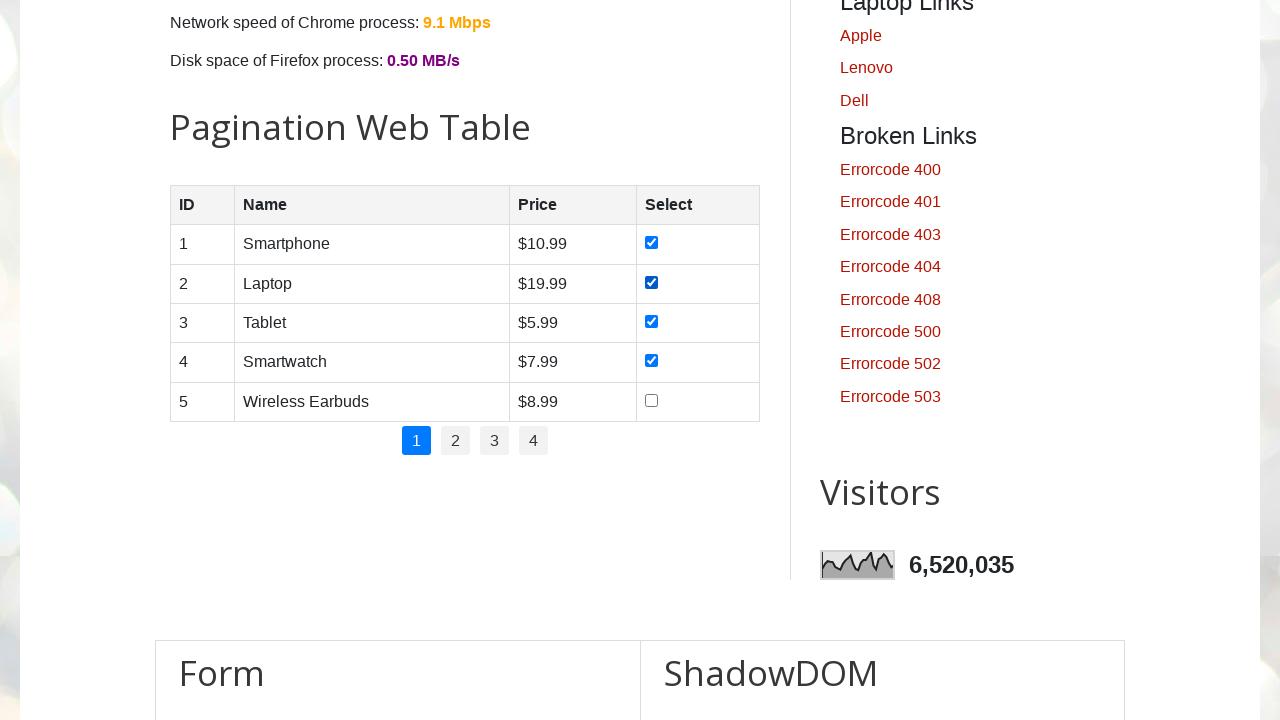

Clicked pagination link to navigate to page 2 at (456, 441) on .pagination li a >> nth=1
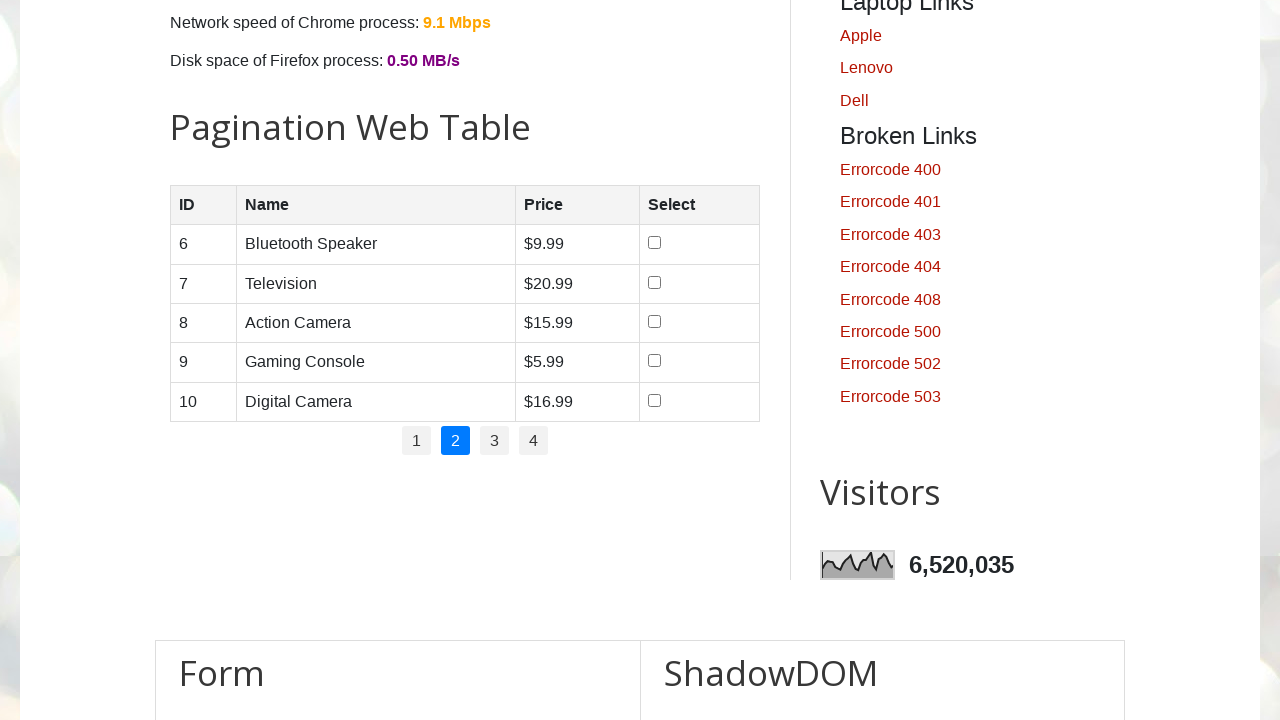

Waited for page 2 content to load
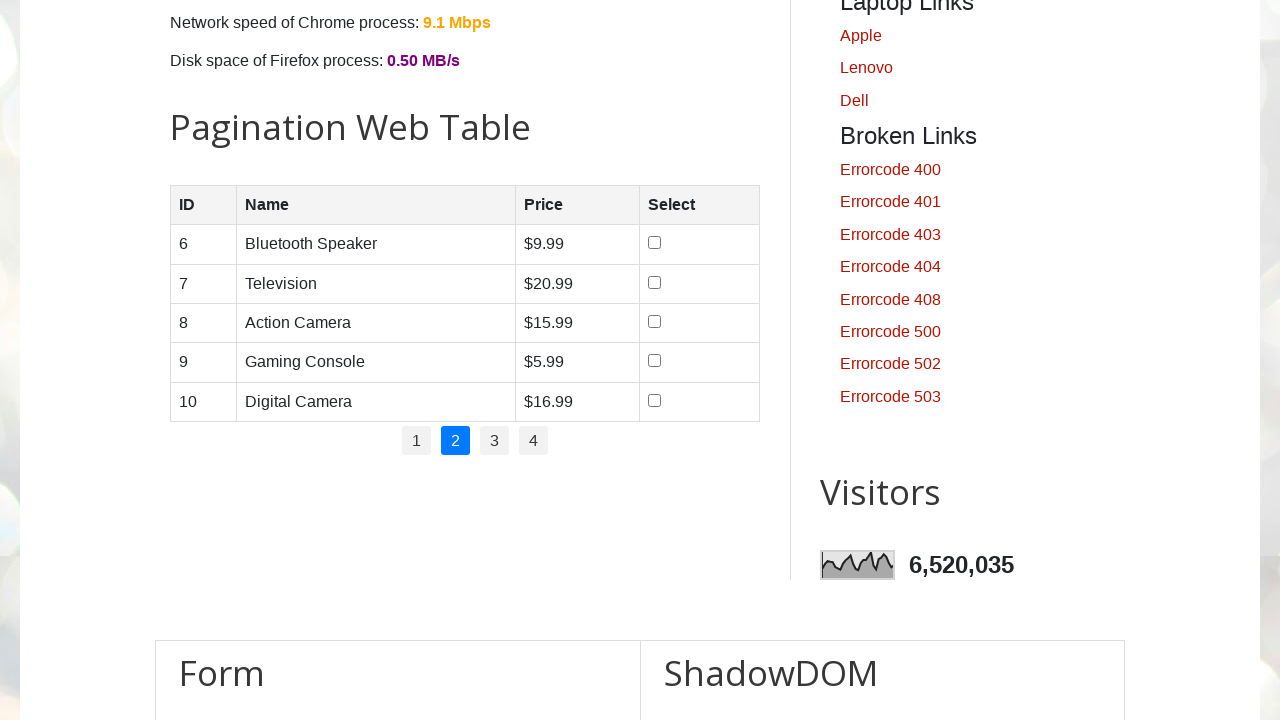

Clicked pagination link to navigate to page 3 at (494, 441) on .pagination li a >> nth=2
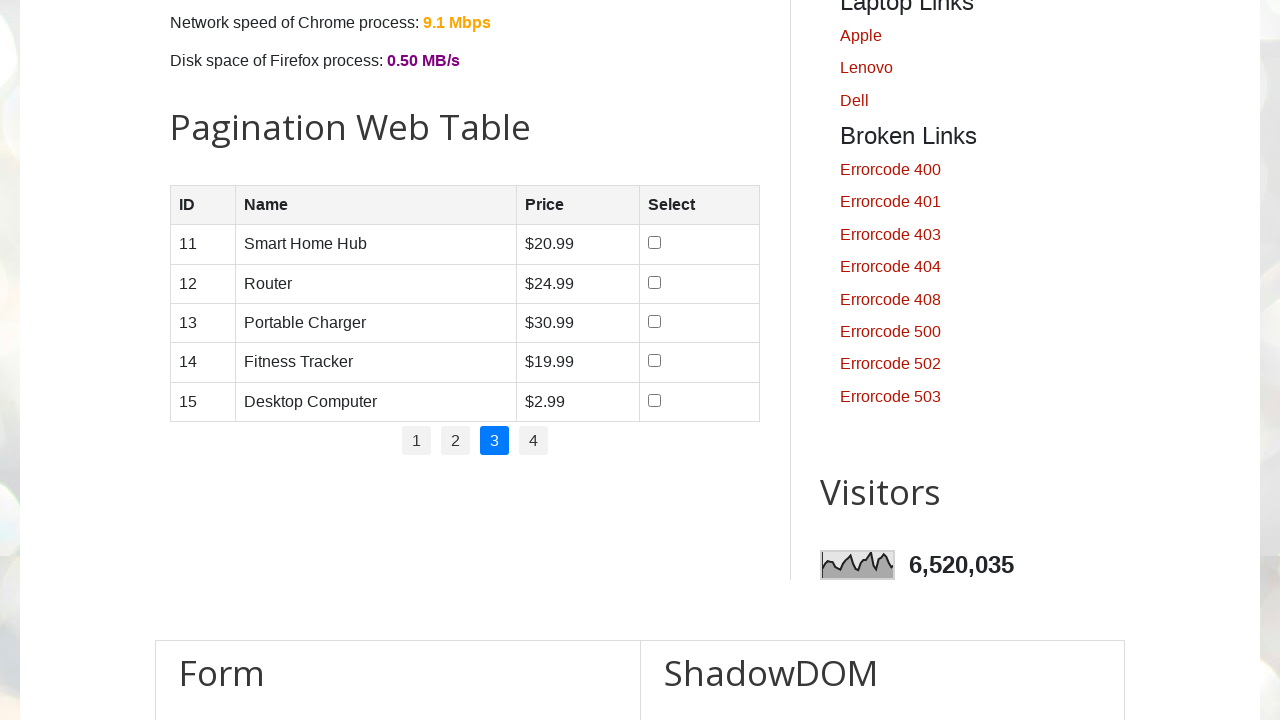

Waited for page 3 content to load
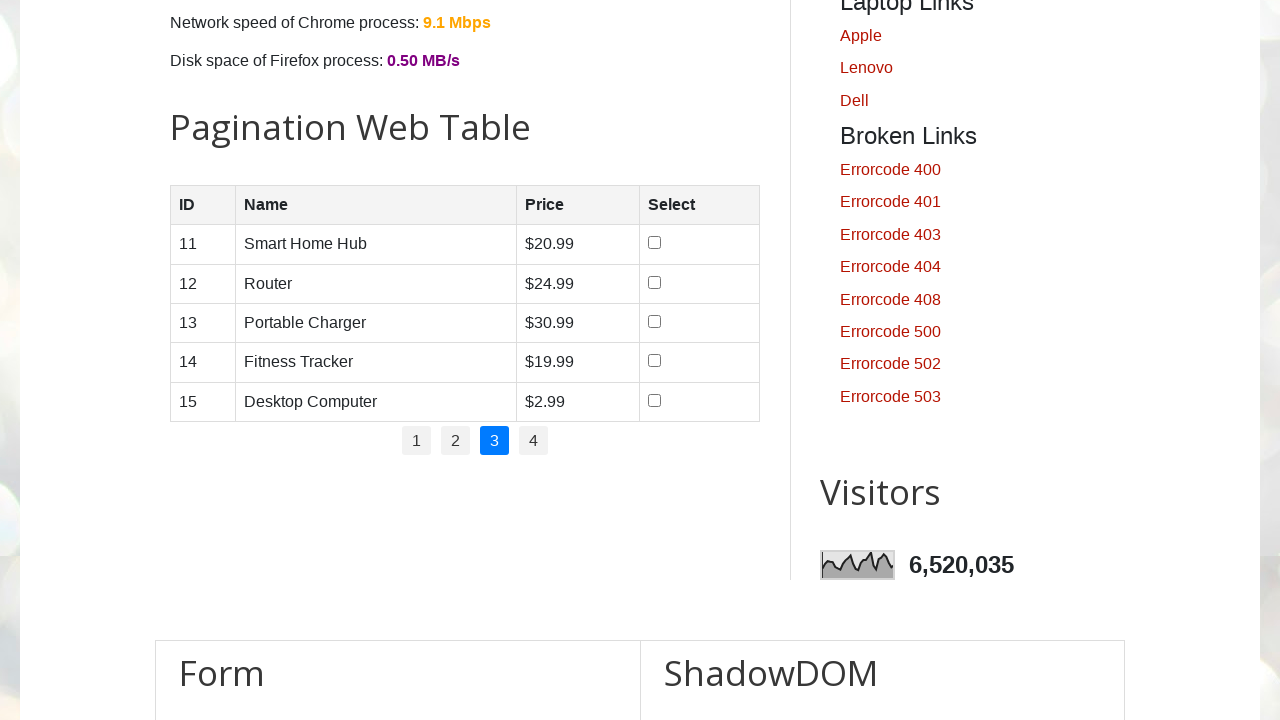

Clicked pagination link to navigate to page 4 at (534, 441) on .pagination li a >> nth=3
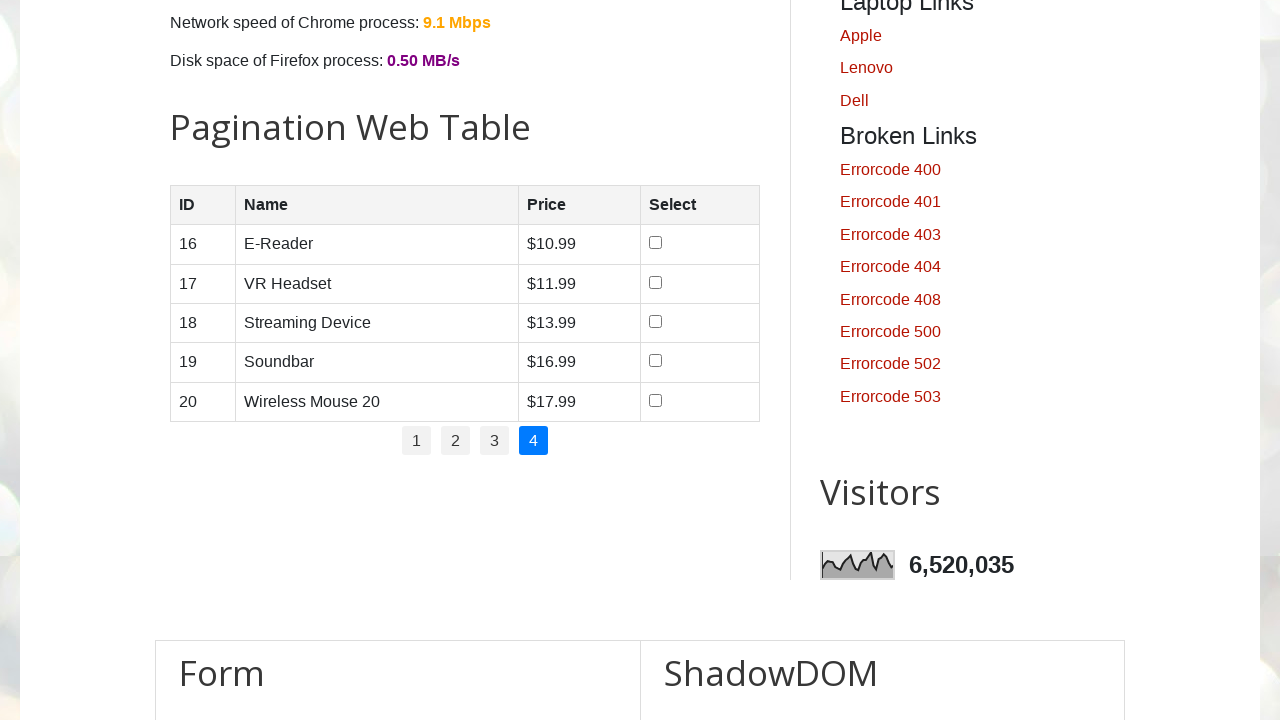

Waited for page 4 content to load
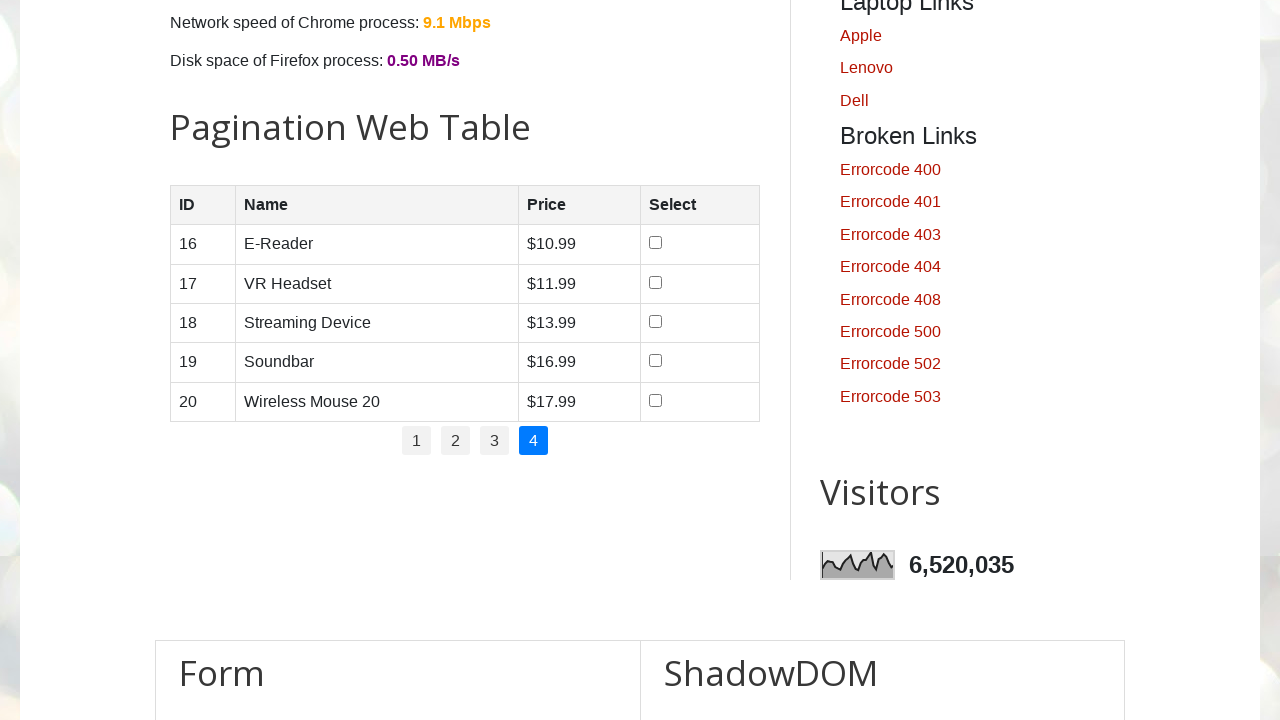

Final wait completed for all table interactions
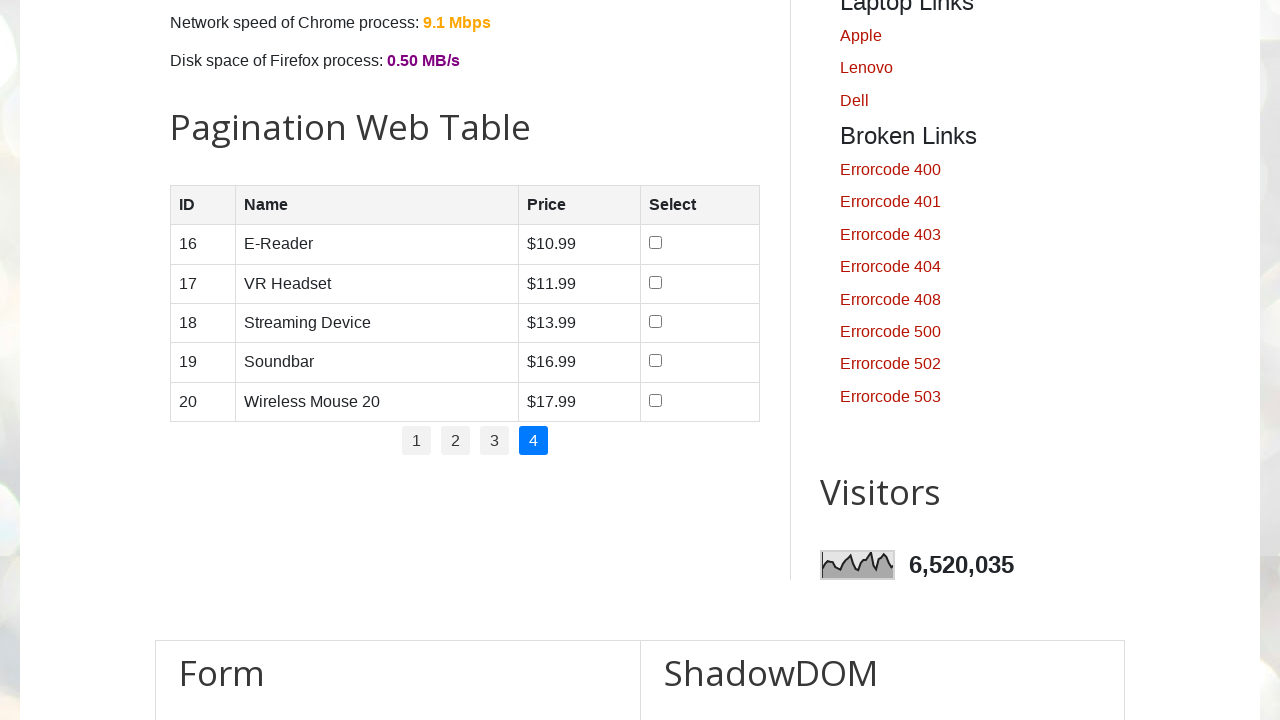

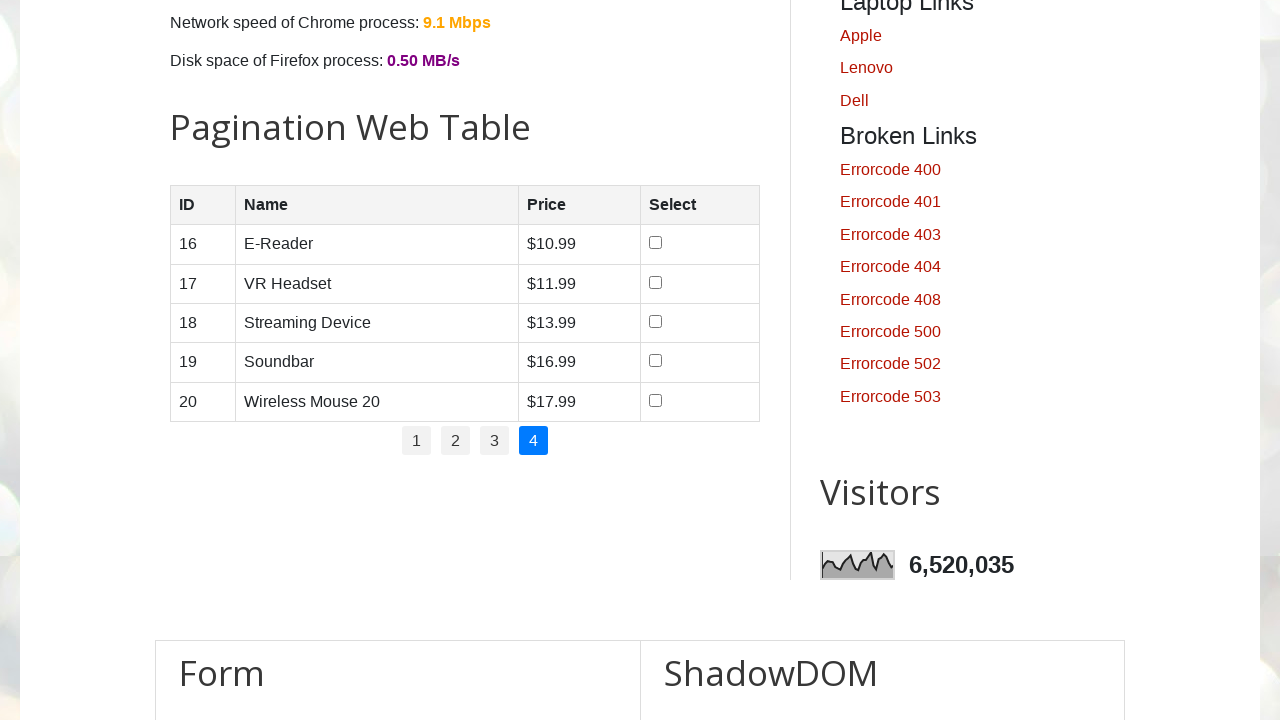